Tests dropdown interaction on a registration form by locating the Skills dropdown and selecting an option from it

Starting URL: http://demo.automationtesting.in/Register.html

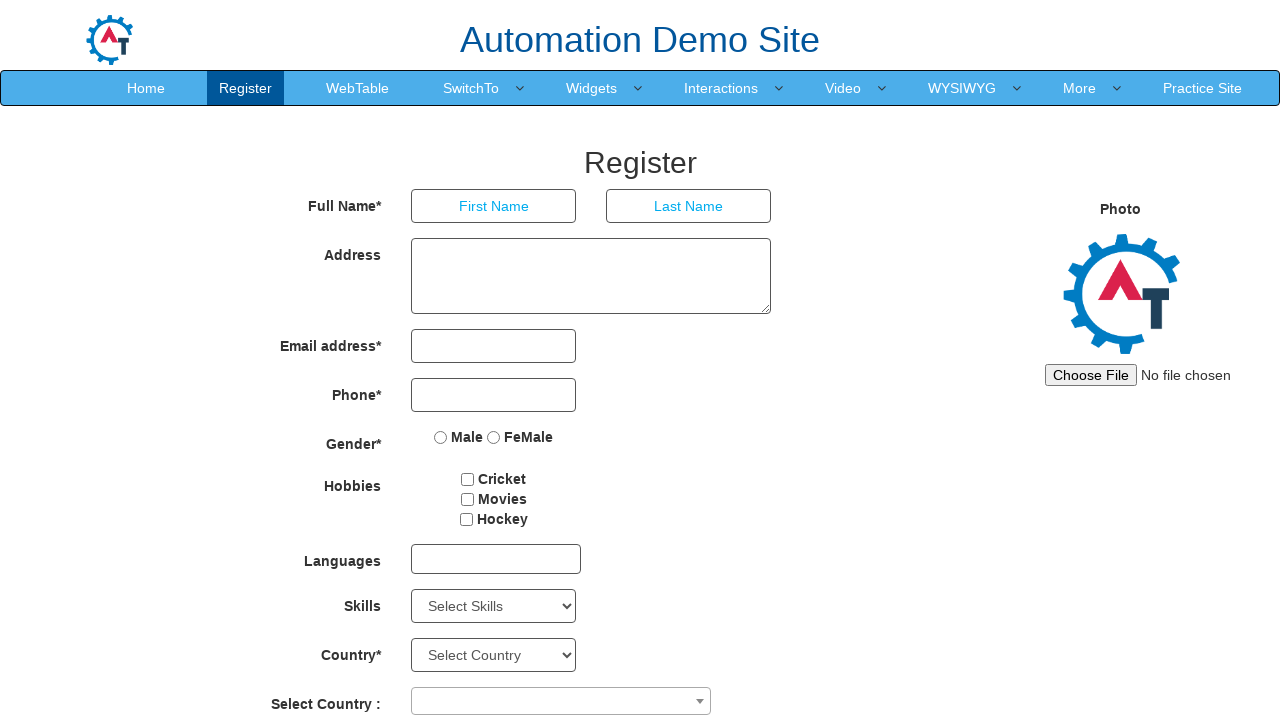

Skills dropdown element is now available
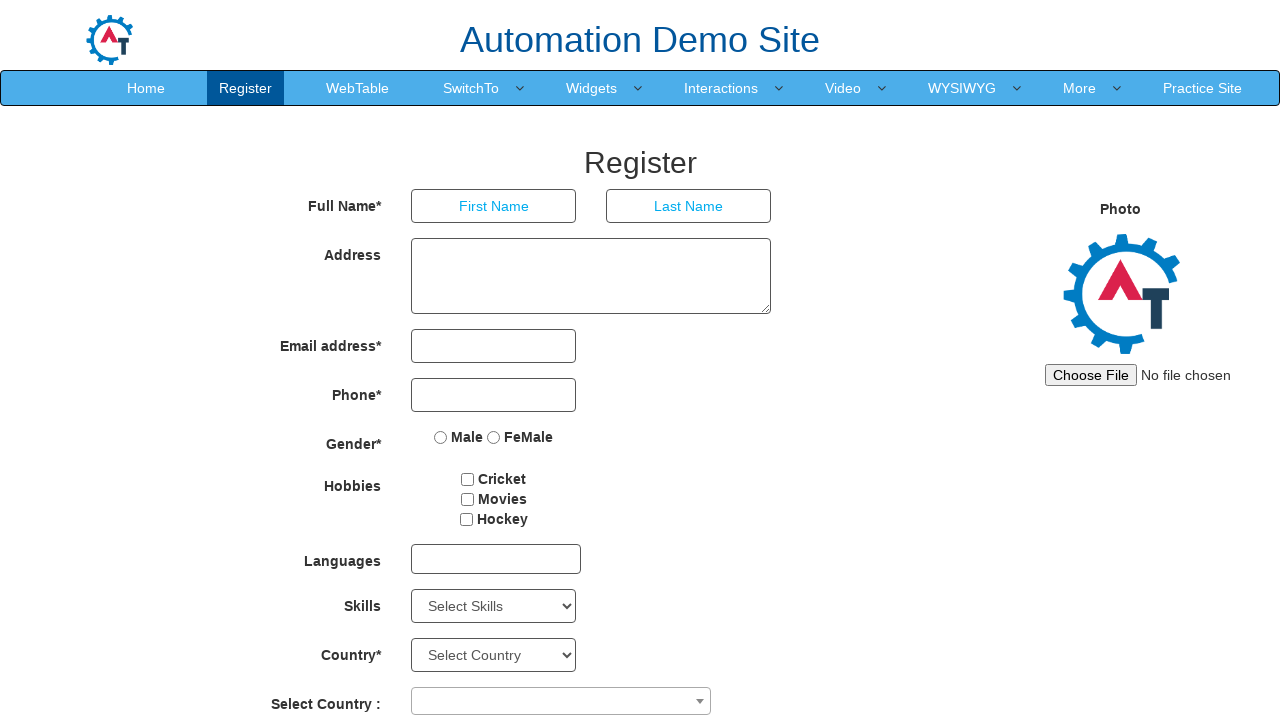

Selected 'Analytics' option from Skills dropdown on #Skills
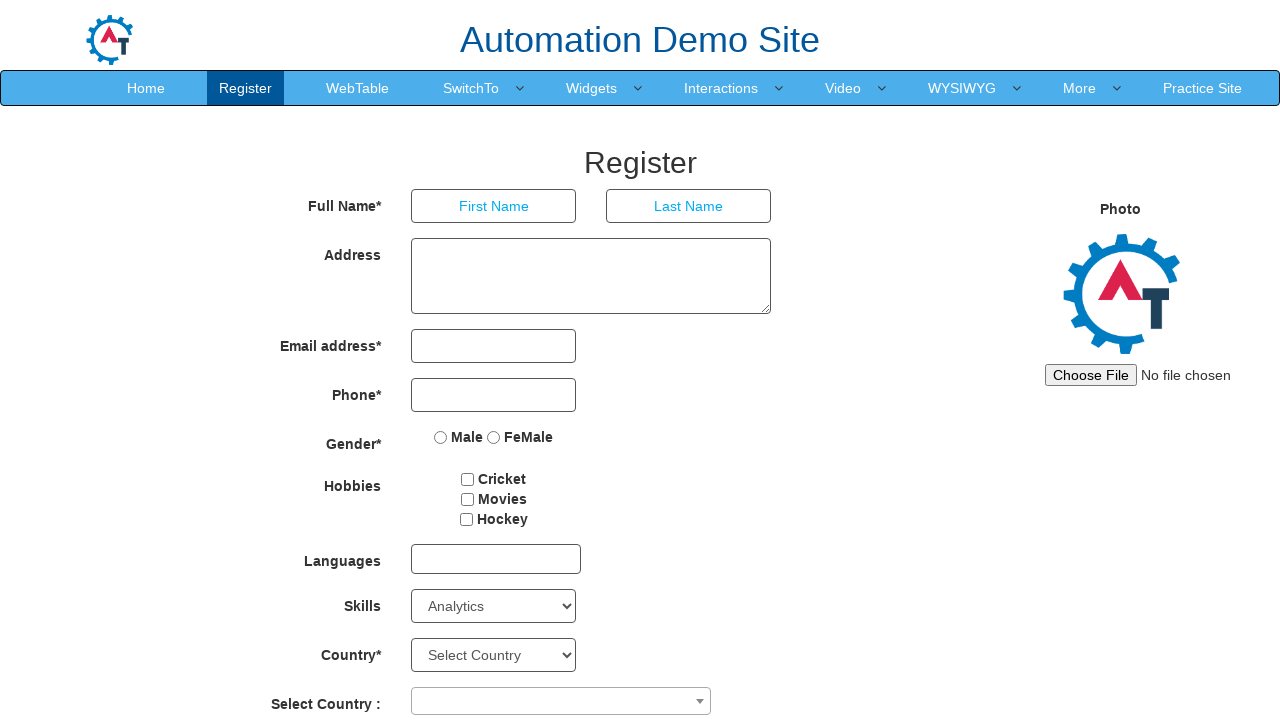

Verified that 'Analytics' is selected in the Skills dropdown
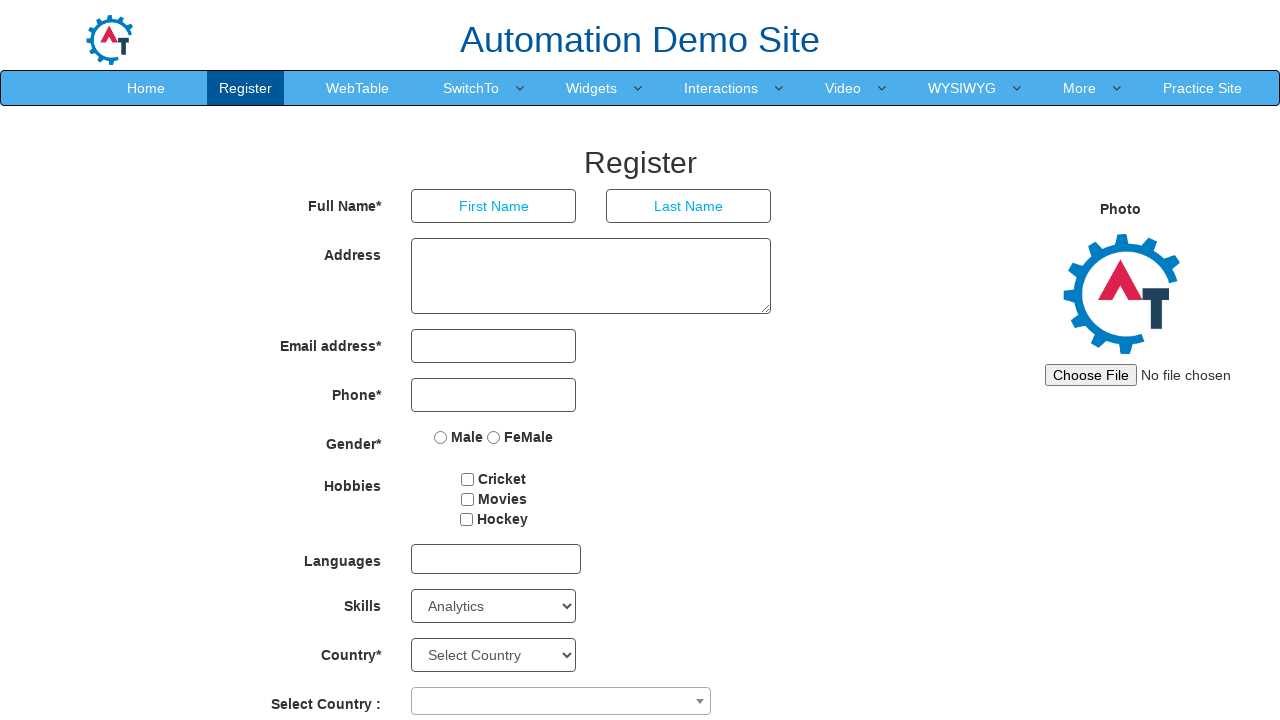

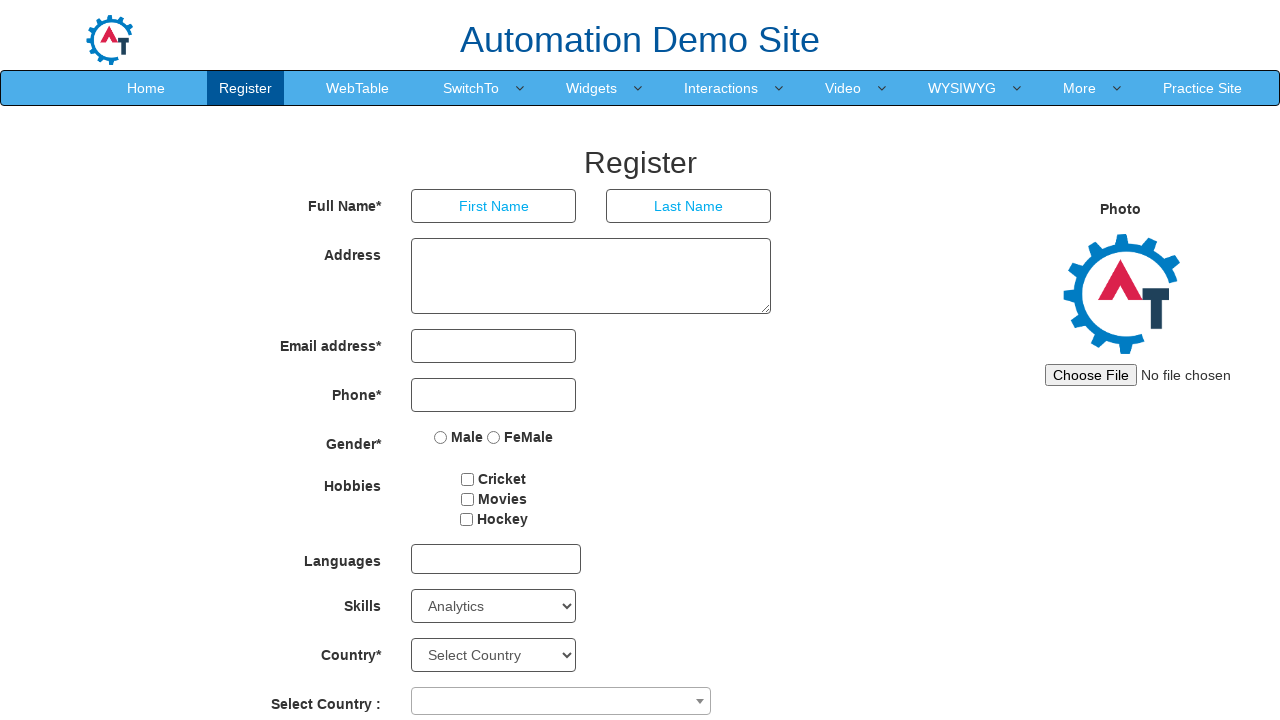